Navigates to the login page and verifies that the logout button is not displayed when user is not authenticated

Starting URL: http://training.skillo-bg.com:4300/posts/all

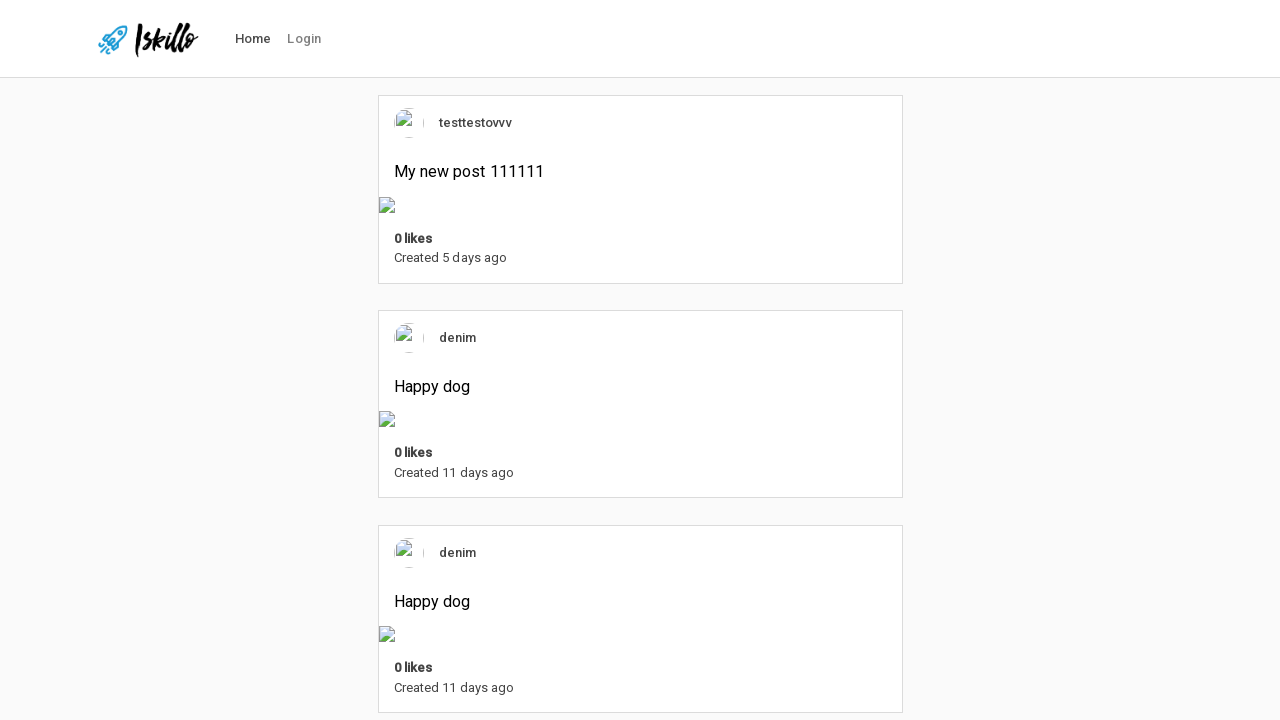

Navigated to posts/all page
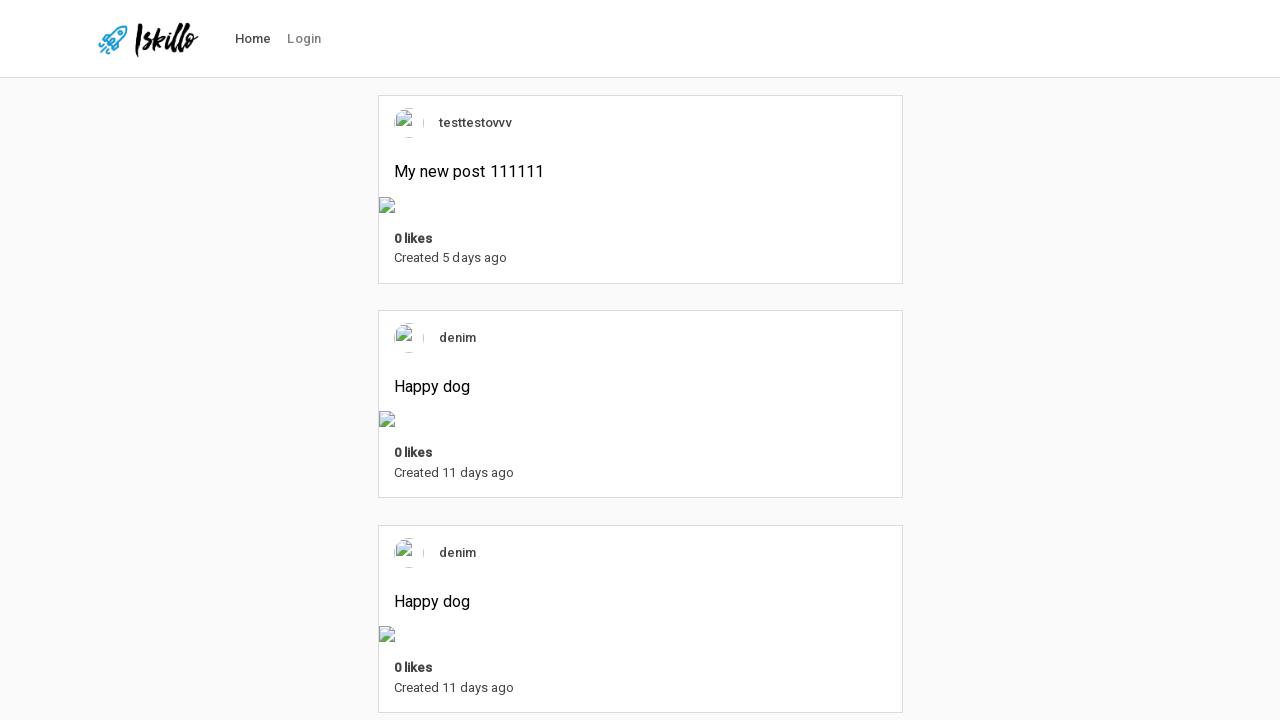

Clicked login button in header at (304, 39) on text=Login
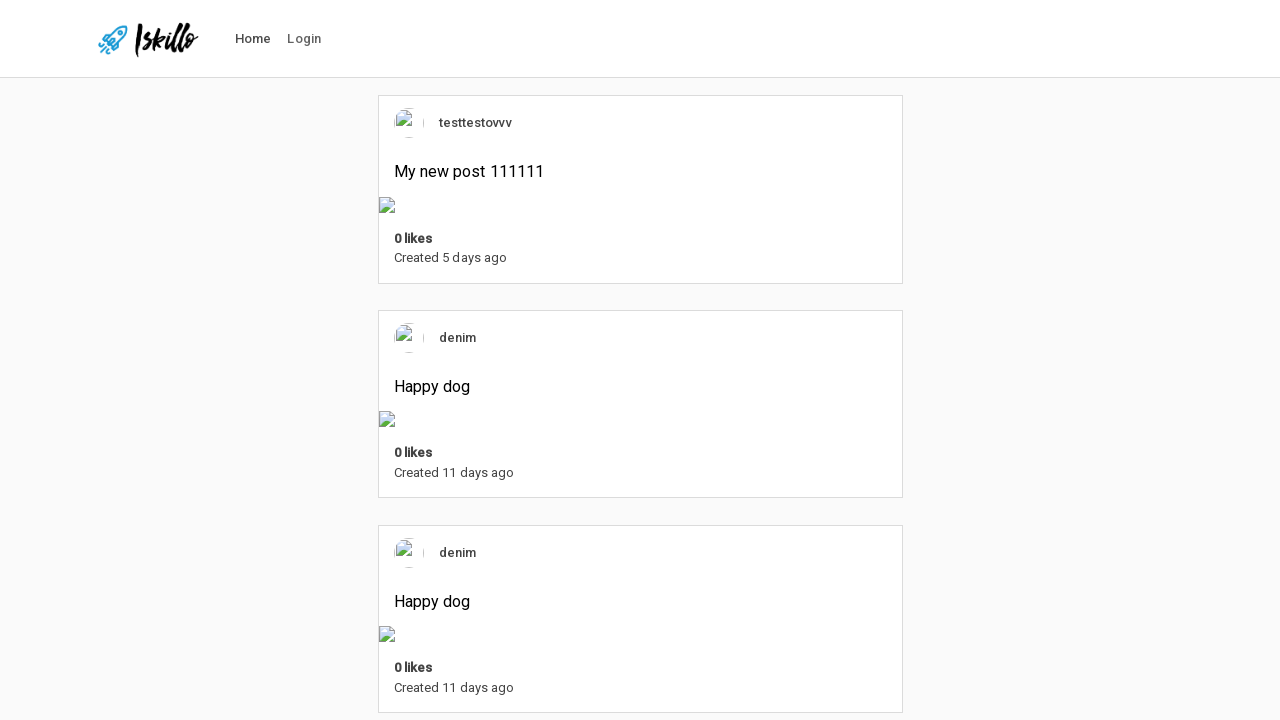

Login page loaded
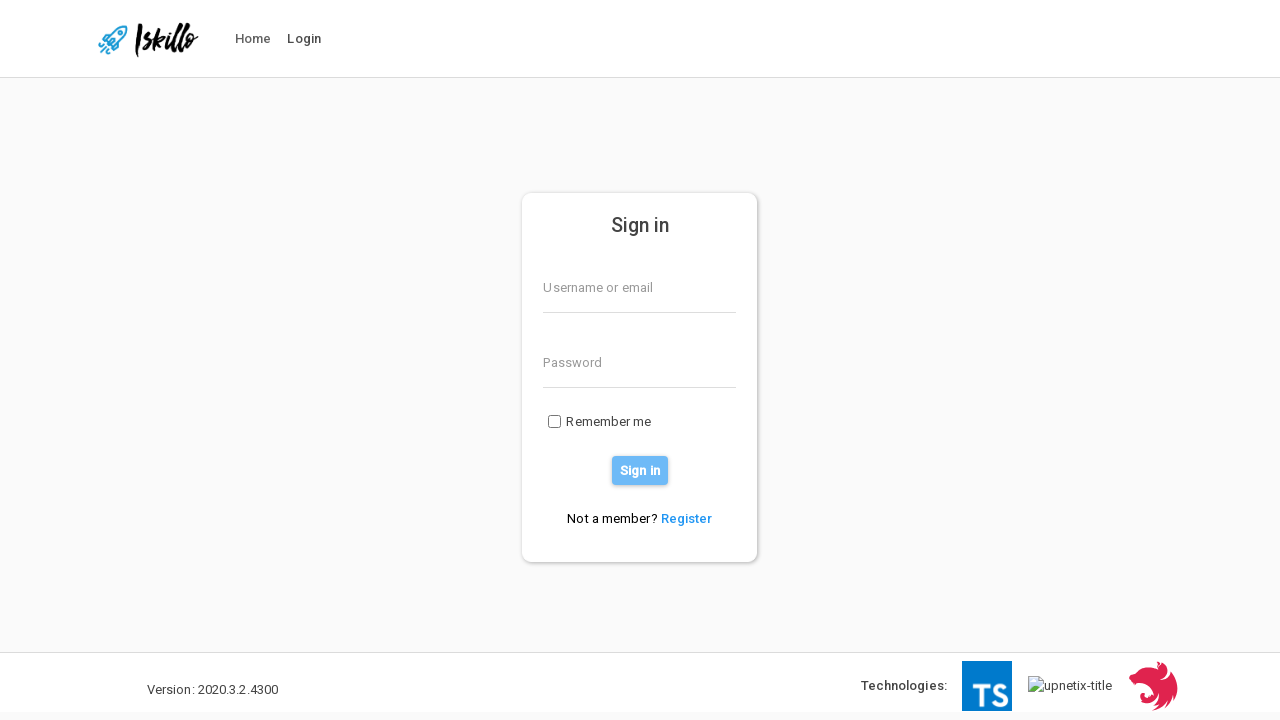

Located logout button element
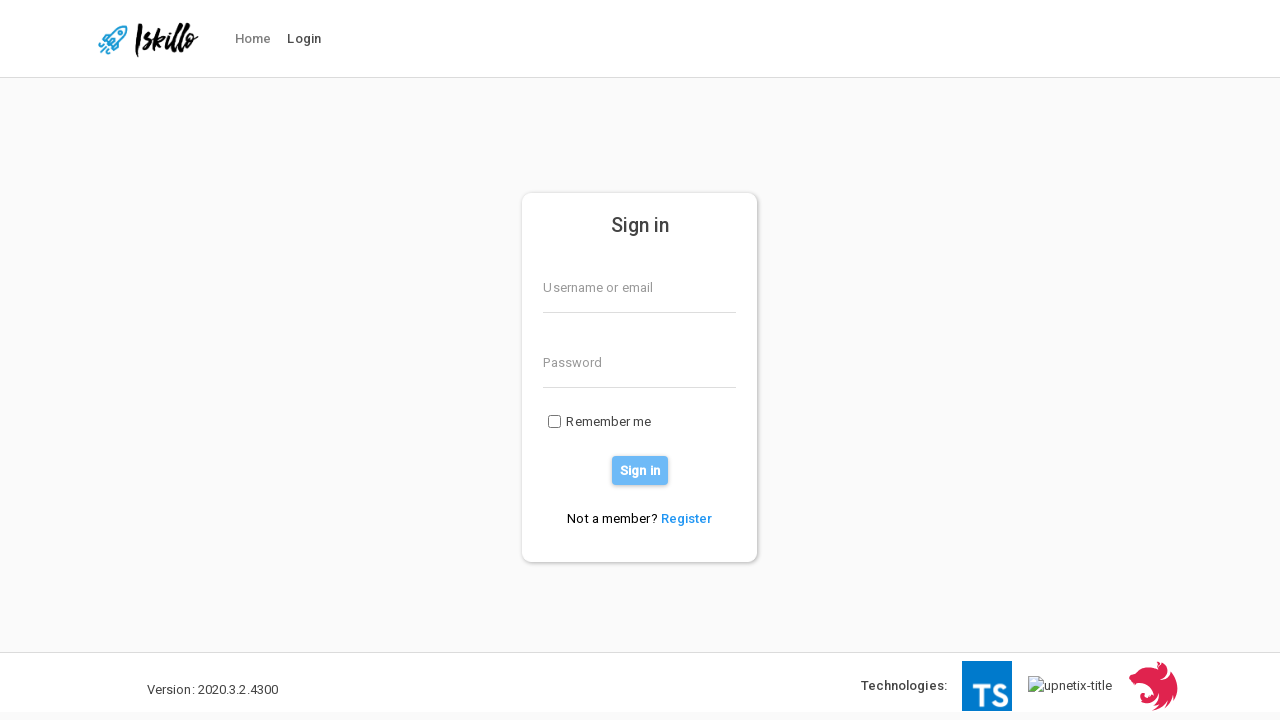

Verified that logout button is not displayed for unauthenticated user
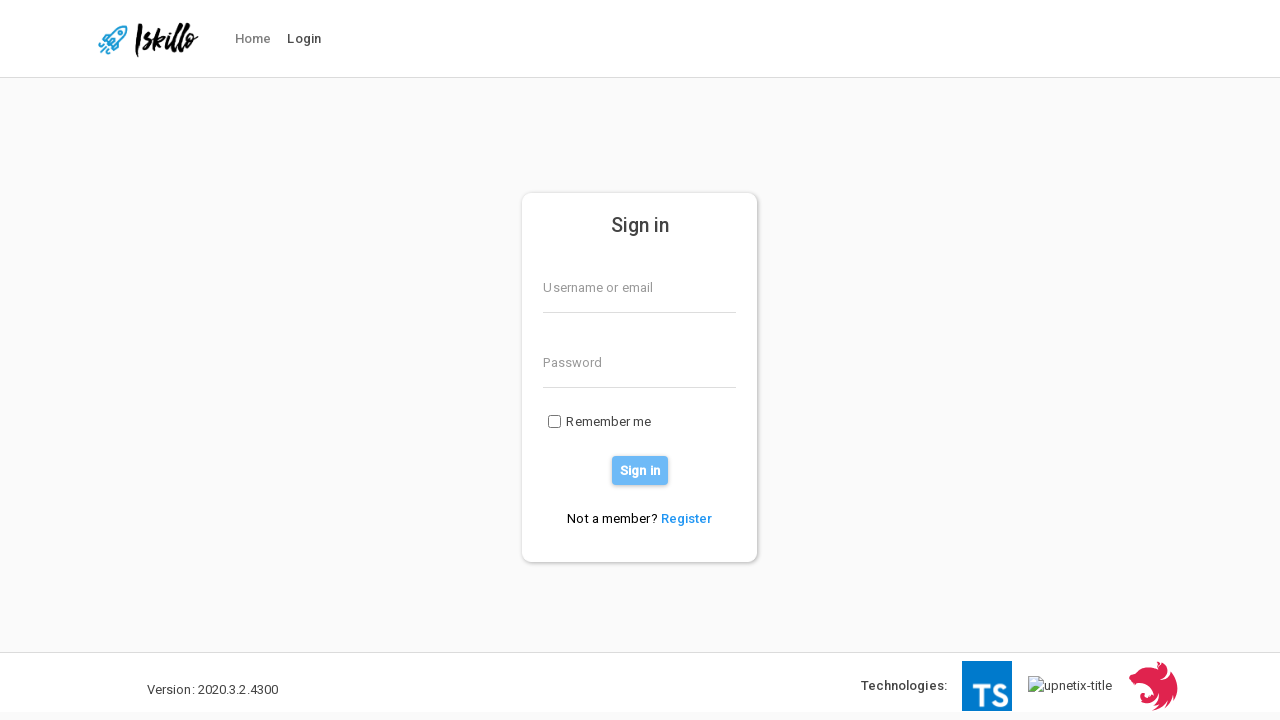

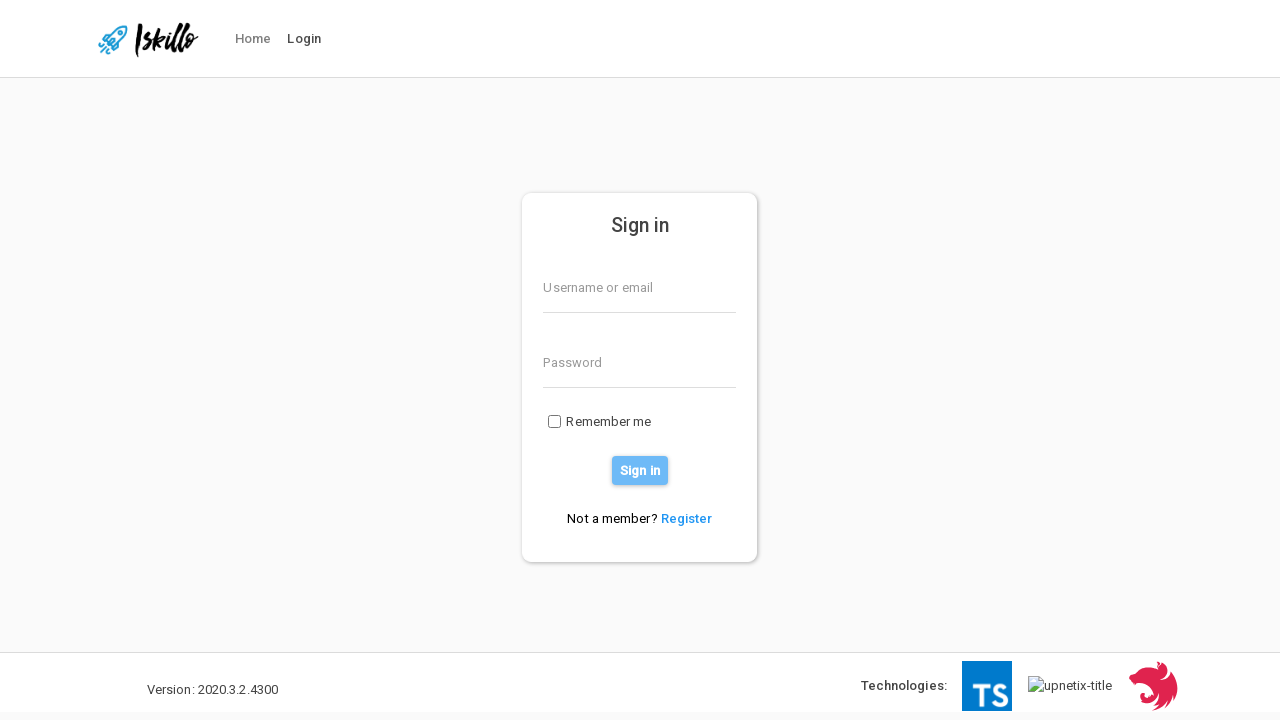